Tests a text box form by filling in user name, email, current address, and permanent address fields, then submitting the form

Starting URL: https://demoqa.com/text-box

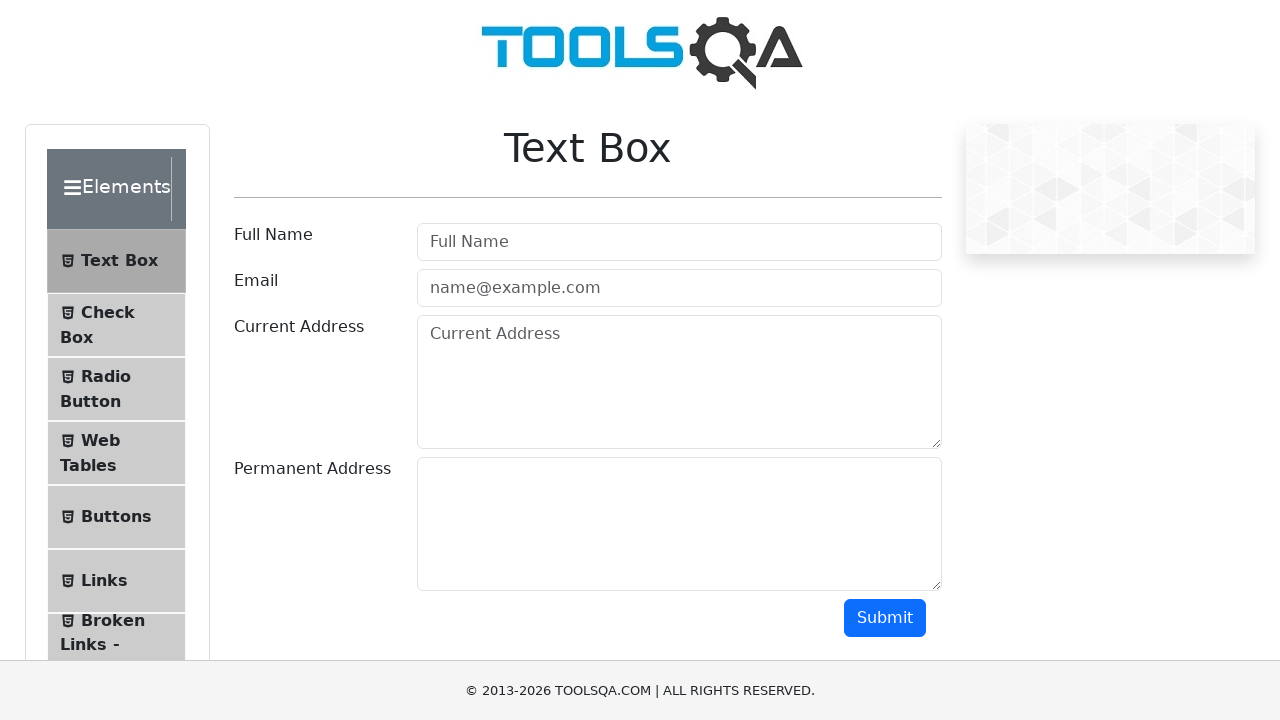

Filled user name field with 'John Smith' on #userName
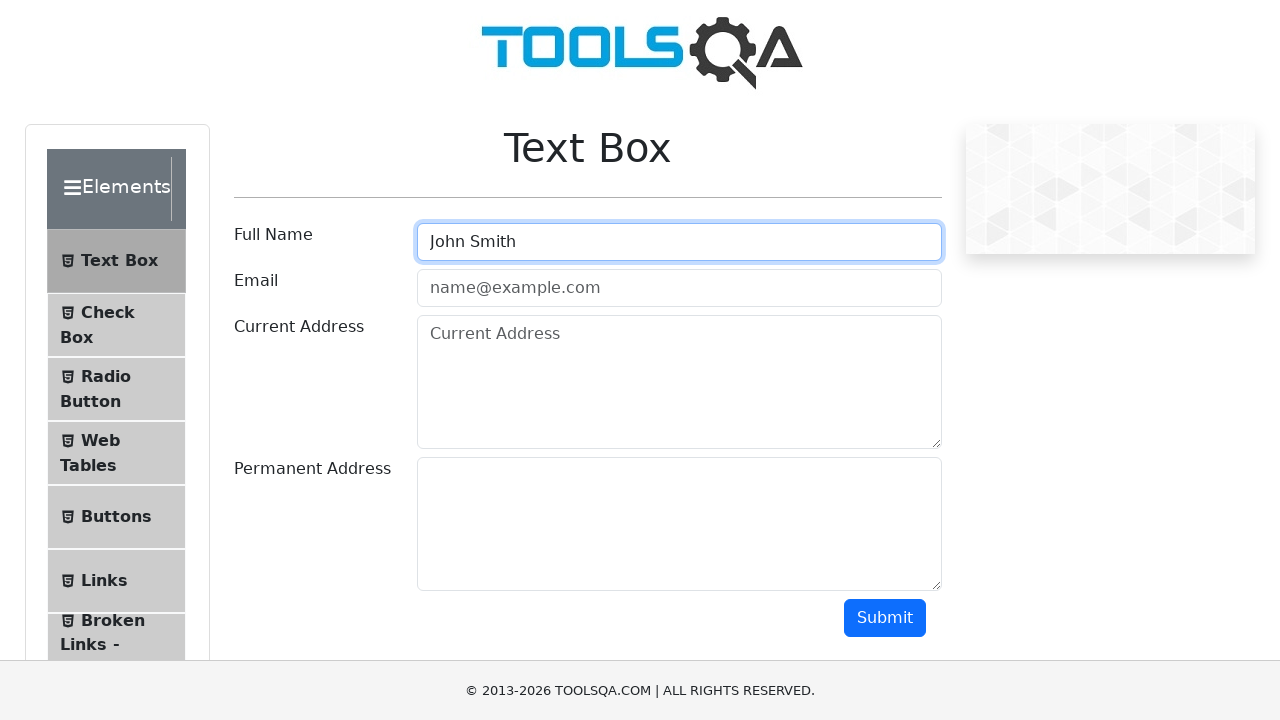

Filled current address field with '123 Main Street, Apt 4B' on #currentAddress
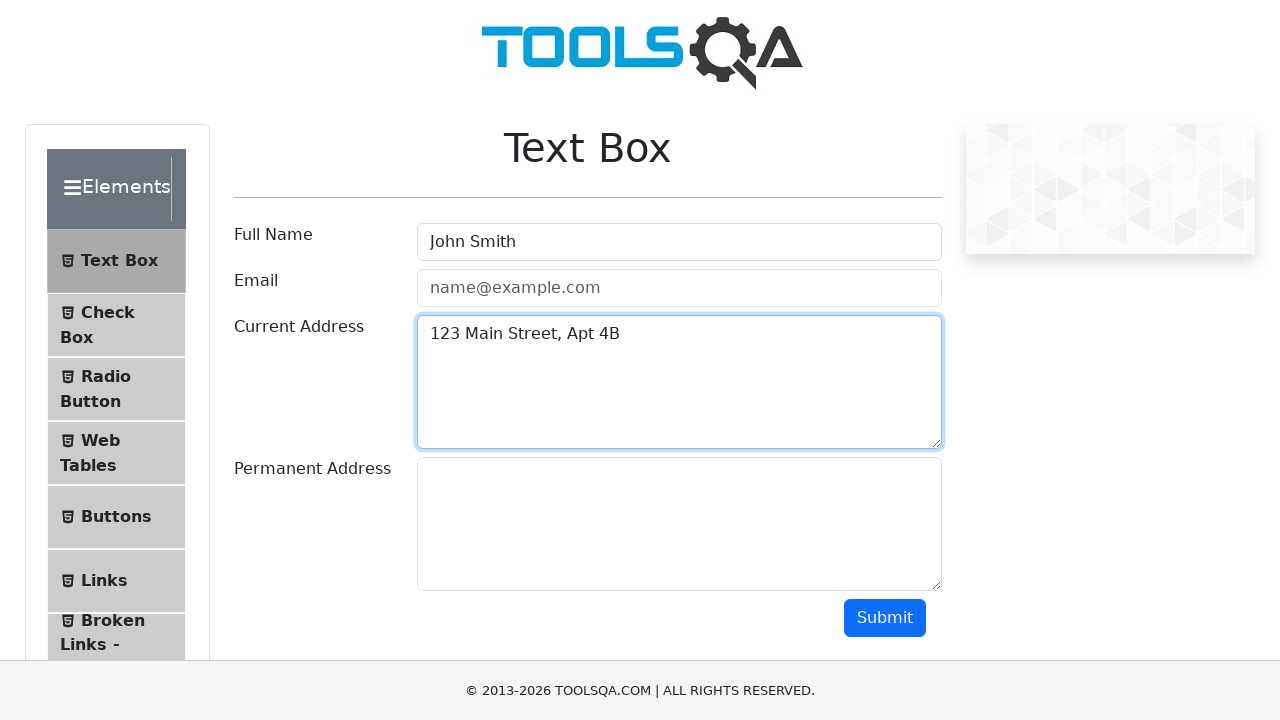

Filled user email field with 'johnsmith@example.com' on #userEmail
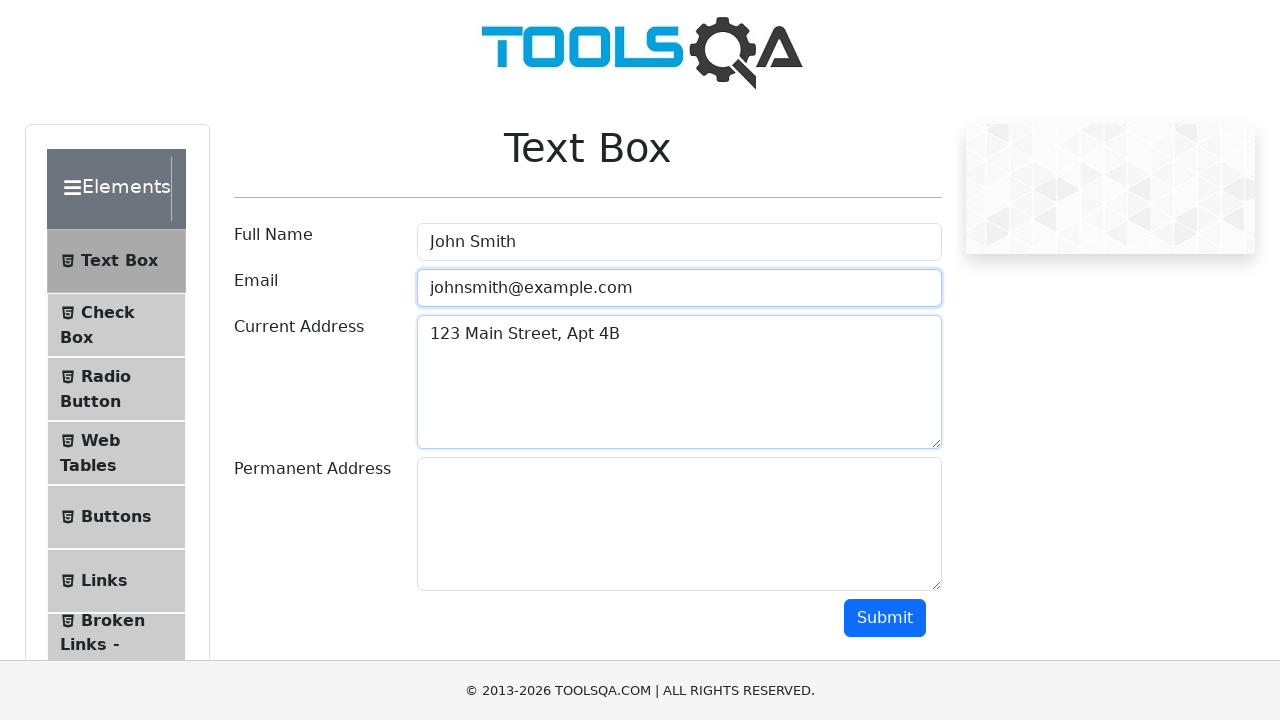

Filled permanent address field with '456 Oak Avenue, Suite 100' on #permanentAddress
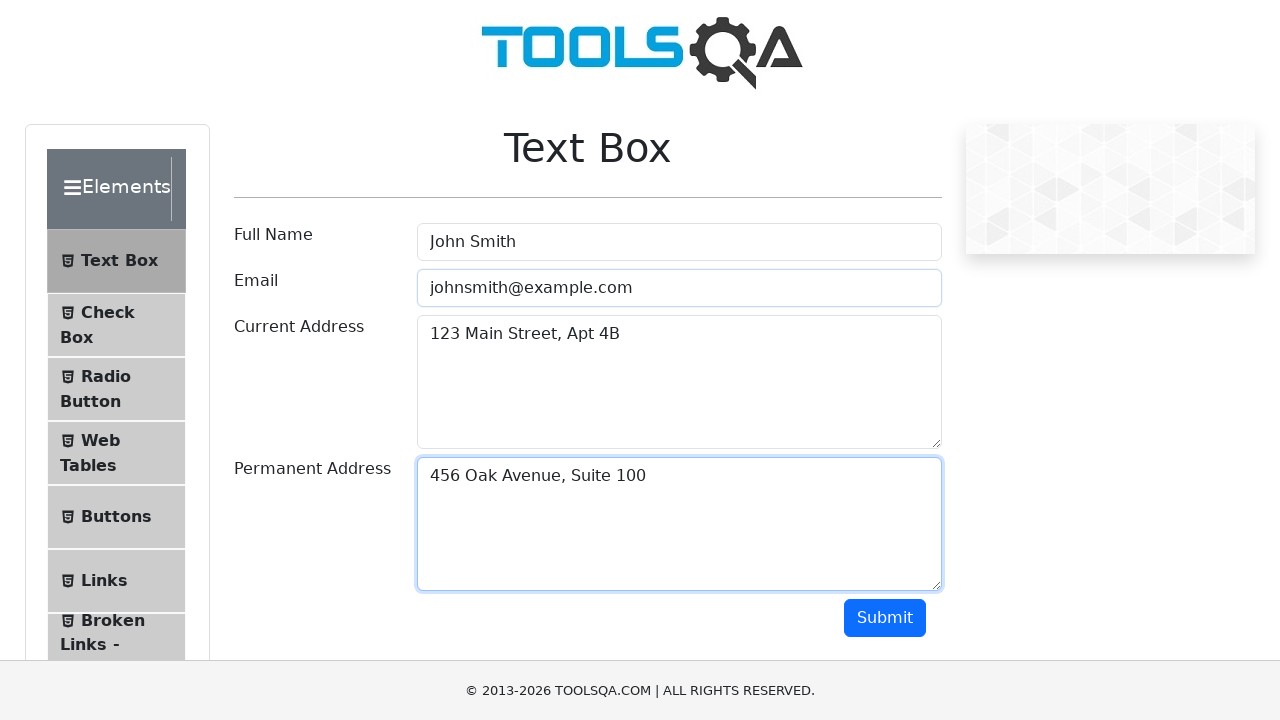

Clicked submit button to submit the form at (885, 618) on #submit
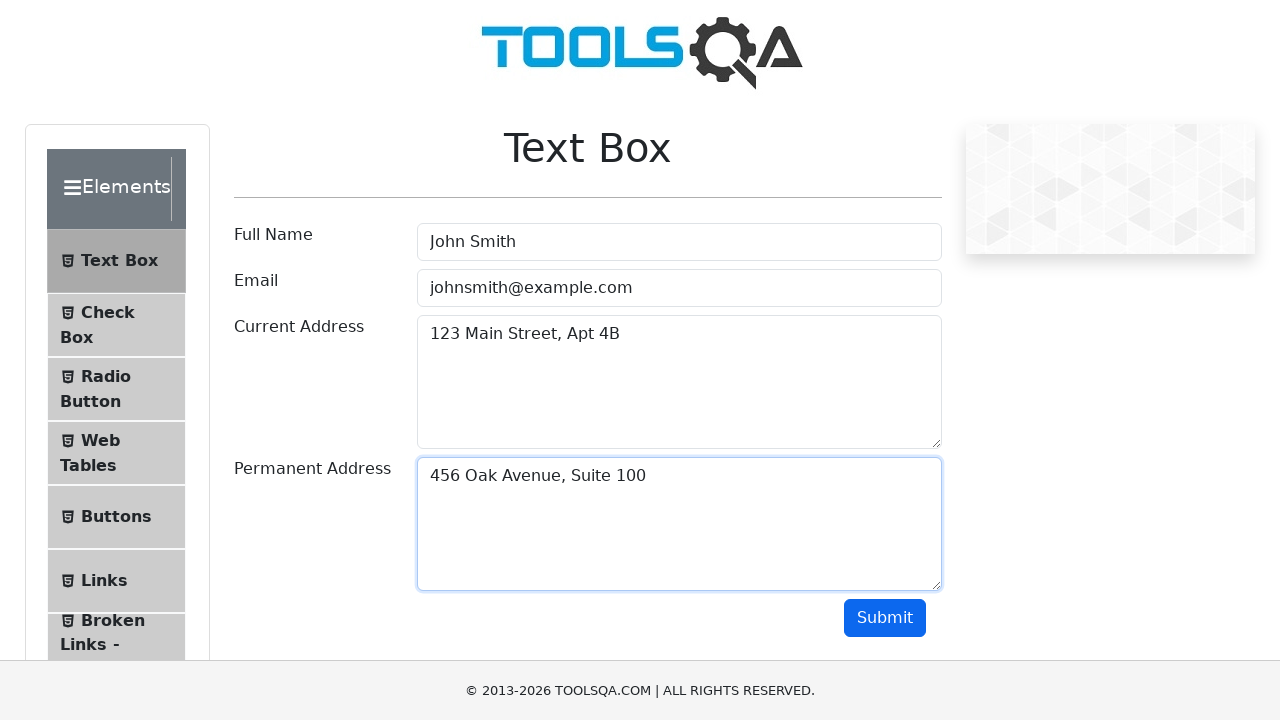

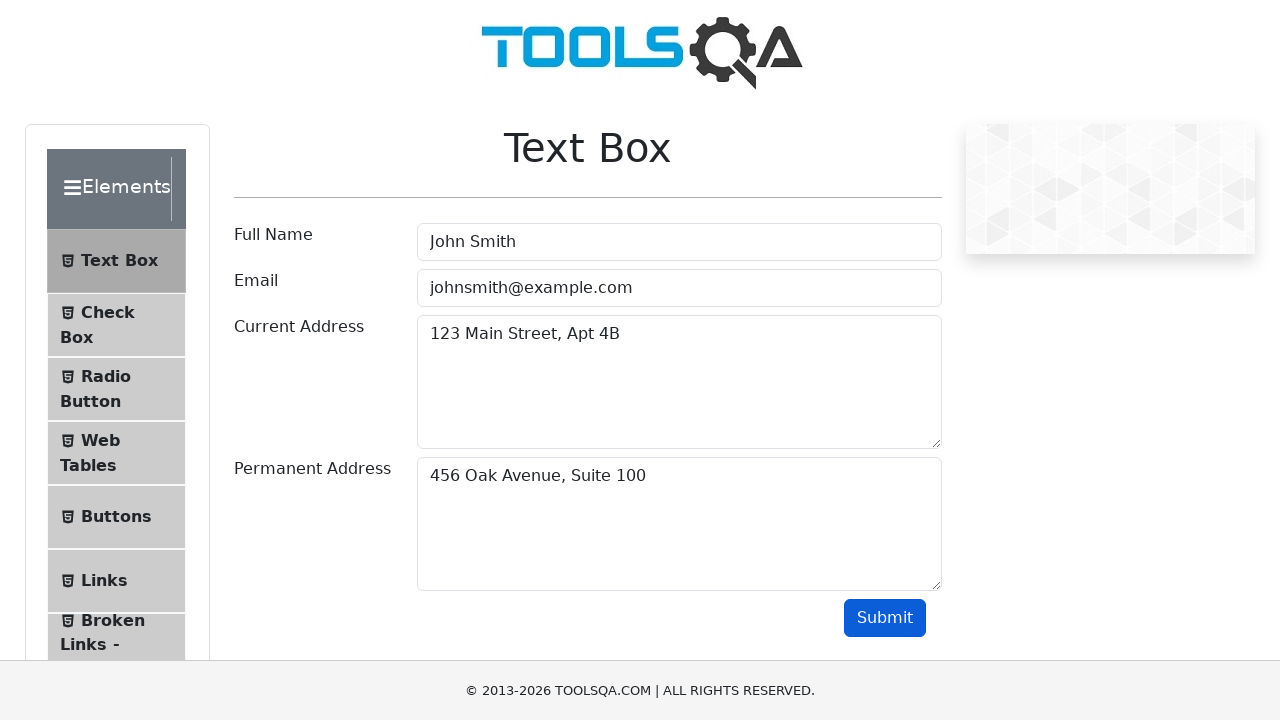